Tests JavaScript alert handling functionality by triggering different types of alerts and interacting with them (accepting and dismissing)

Starting URL: https://rahulshettyacademy.com/AutomationPractice/

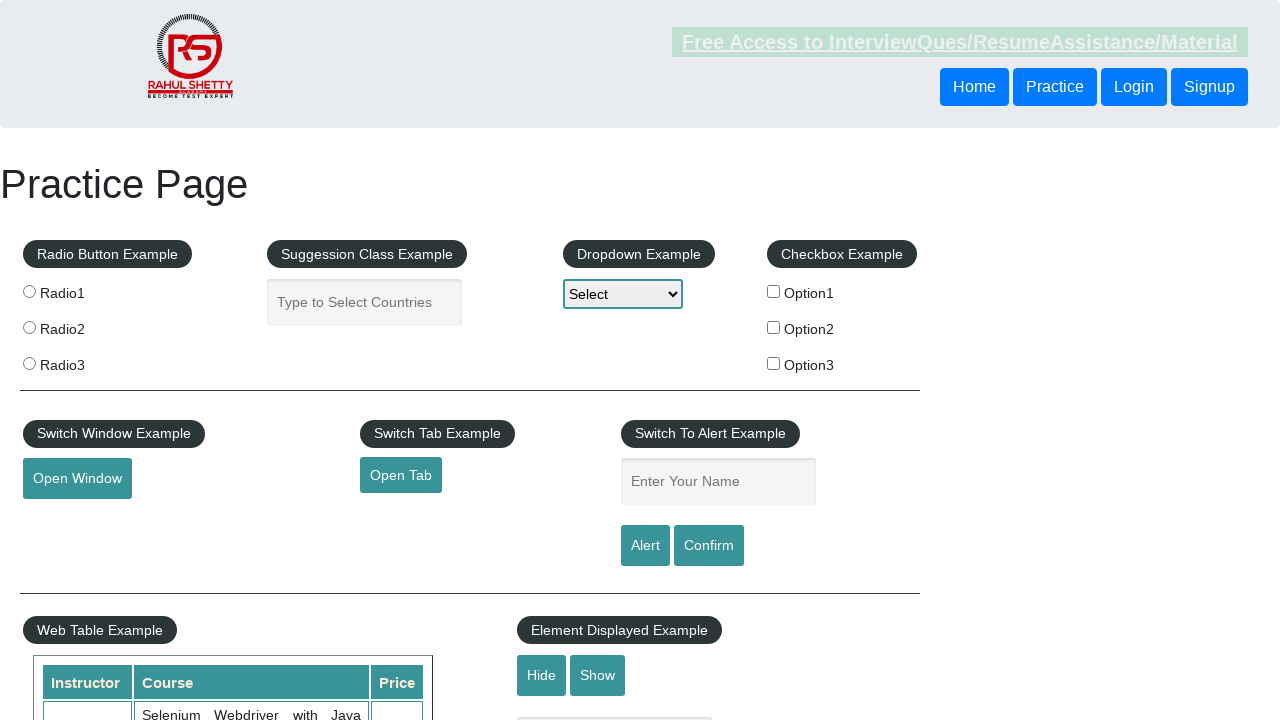

Clicked alert button to trigger first JavaScript alert at (645, 546) on #alertbtn
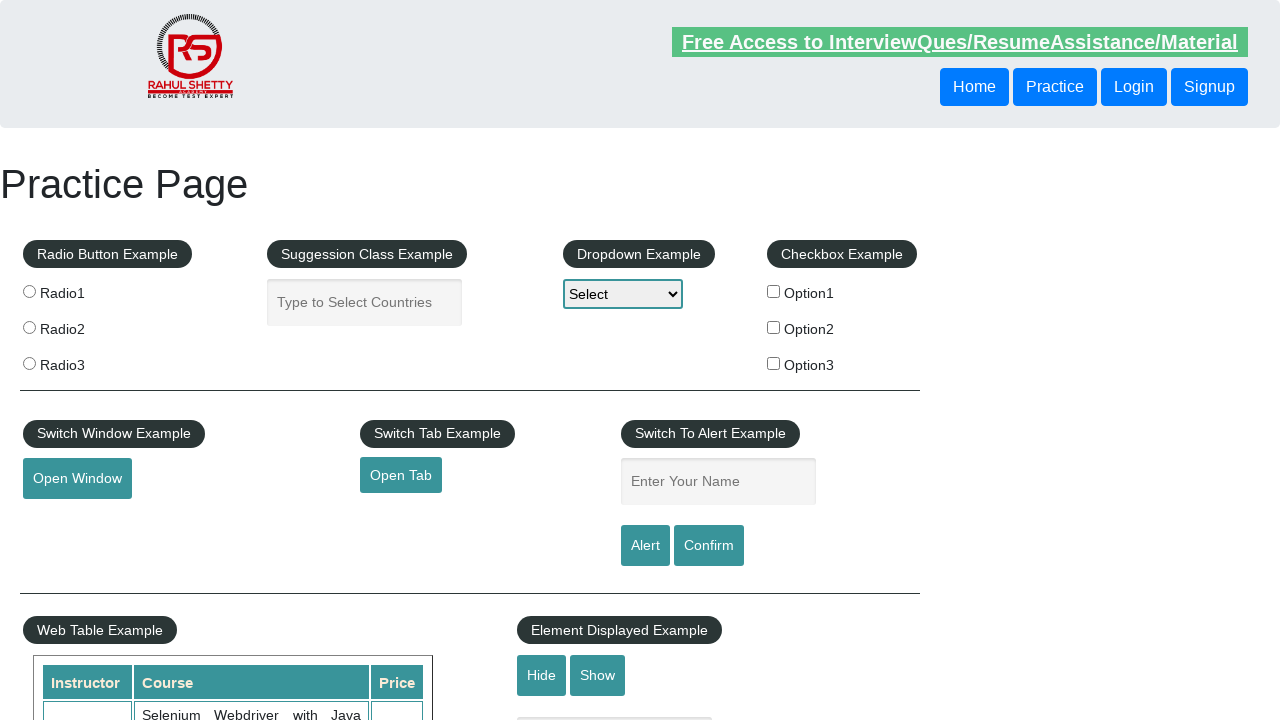

Set up dialog handler to accept alerts
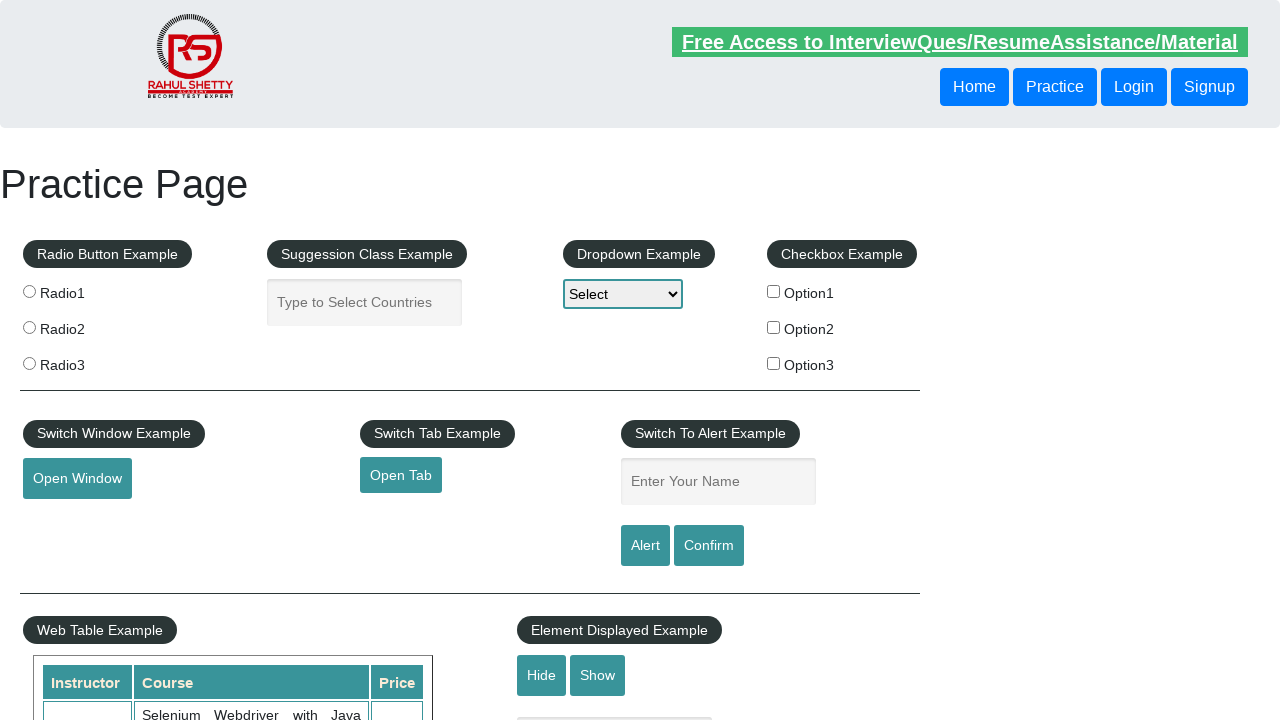

Clicked confirm button to trigger second JavaScript alert at (709, 546) on #confirmbtn
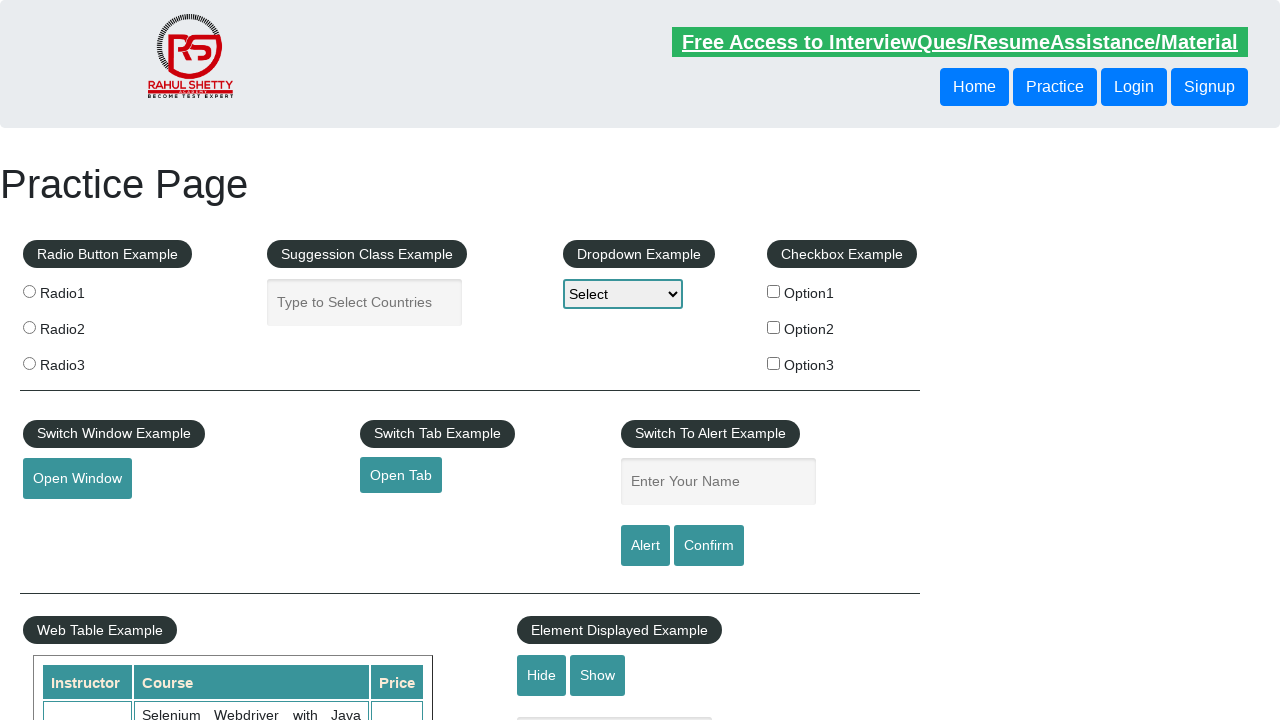

Updated dialog handler to dismiss alerts
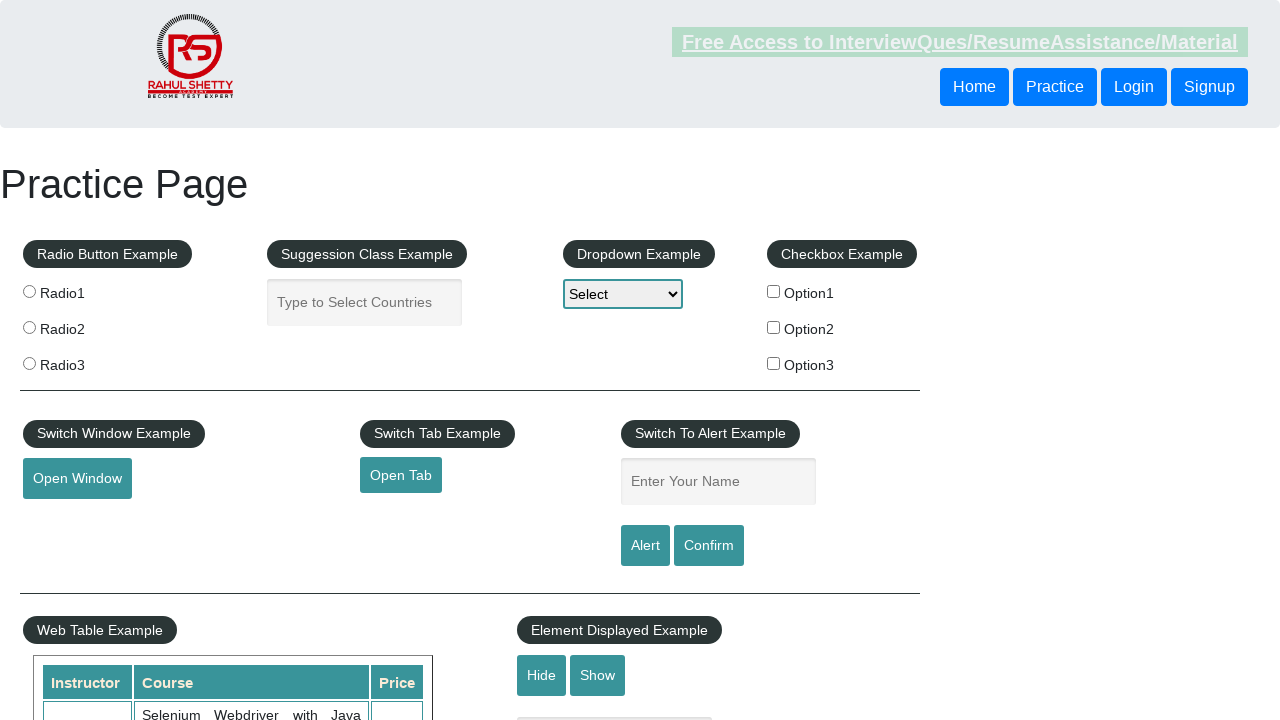

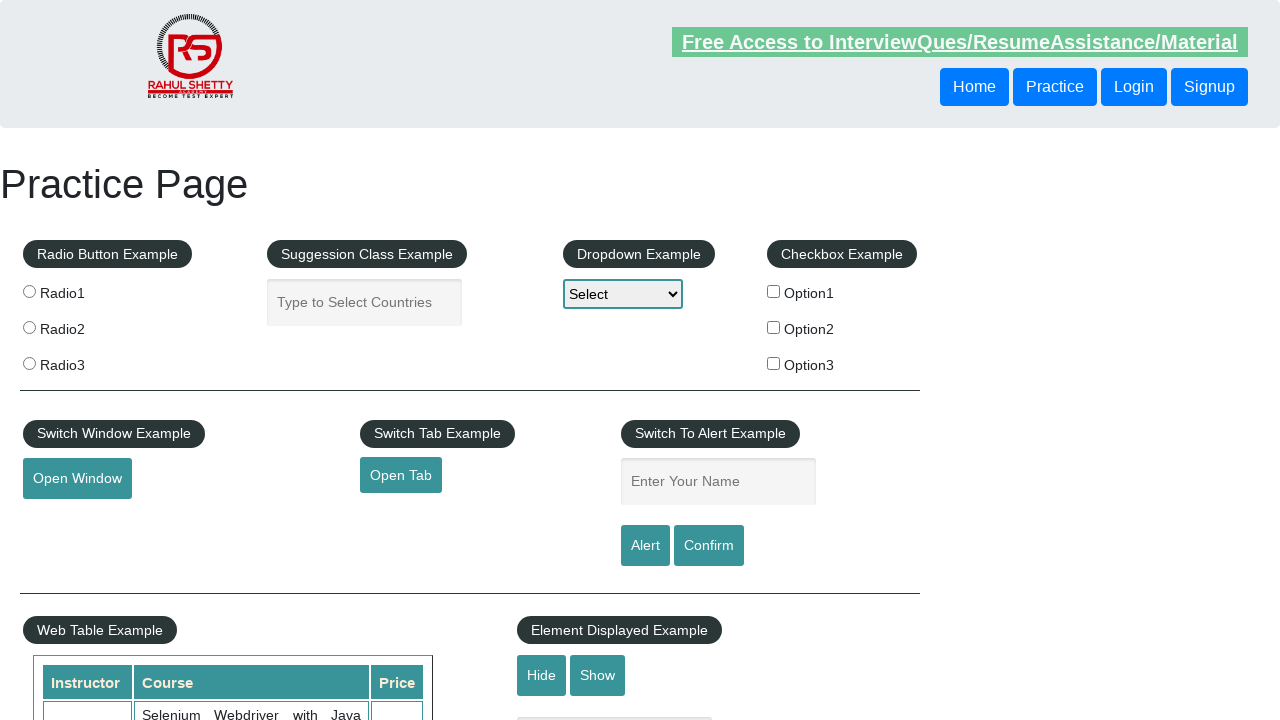